Tests the notification alert functionality on demoqa.com by clicking the alert button and accepting the browser alert dialog that appears.

Starting URL: https://demoqa.com/alerts

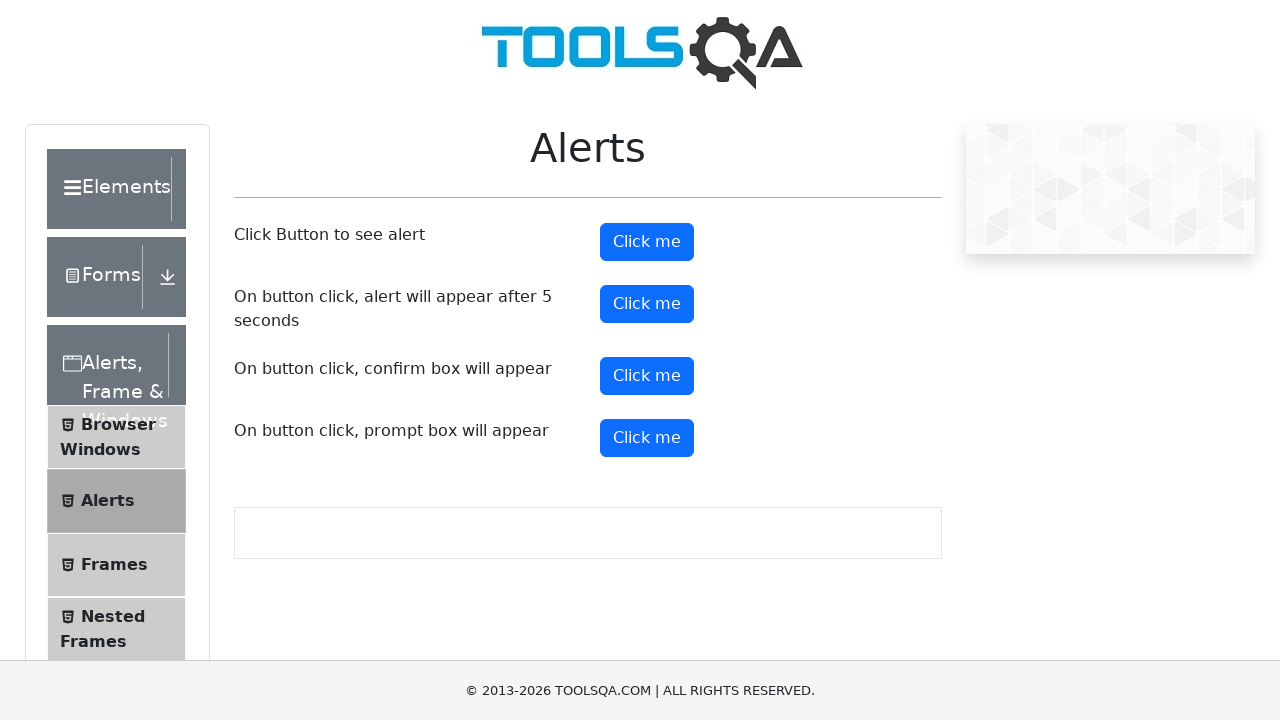

Clicked the alert button to trigger the browser alert dialog at (647, 242) on #alertButton
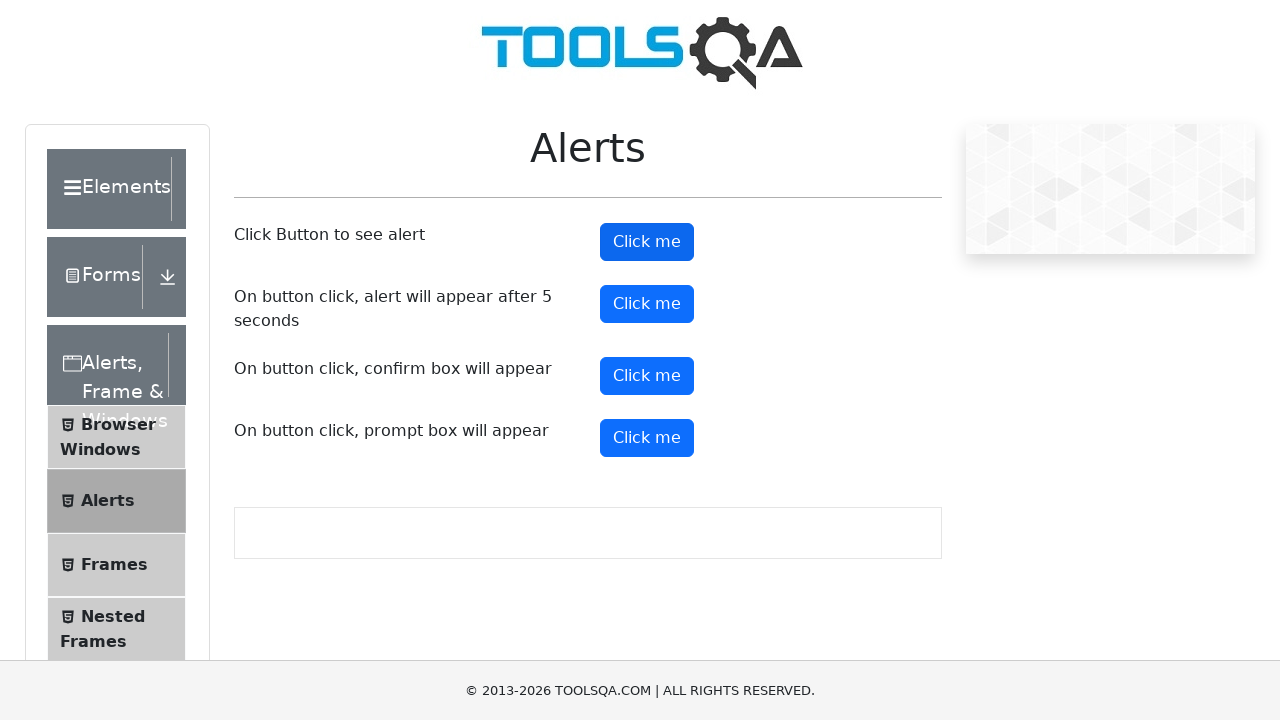

Set up dialog handler to automatically accept the alert
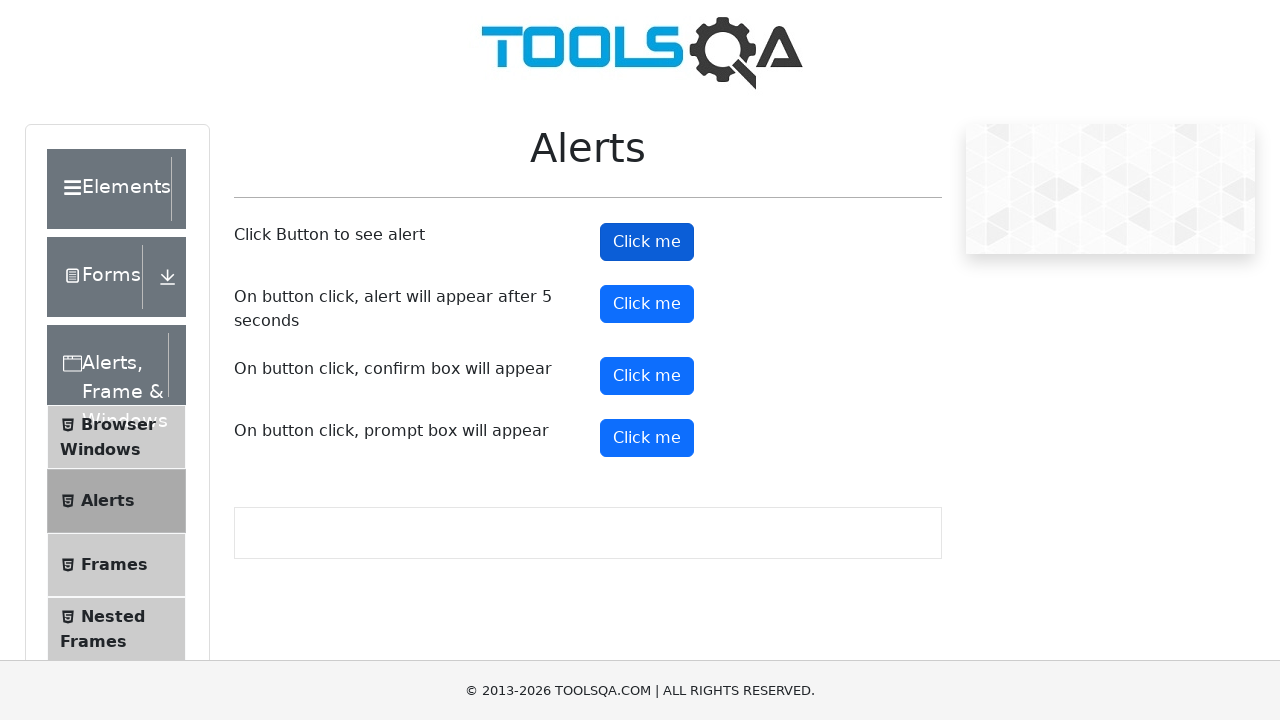

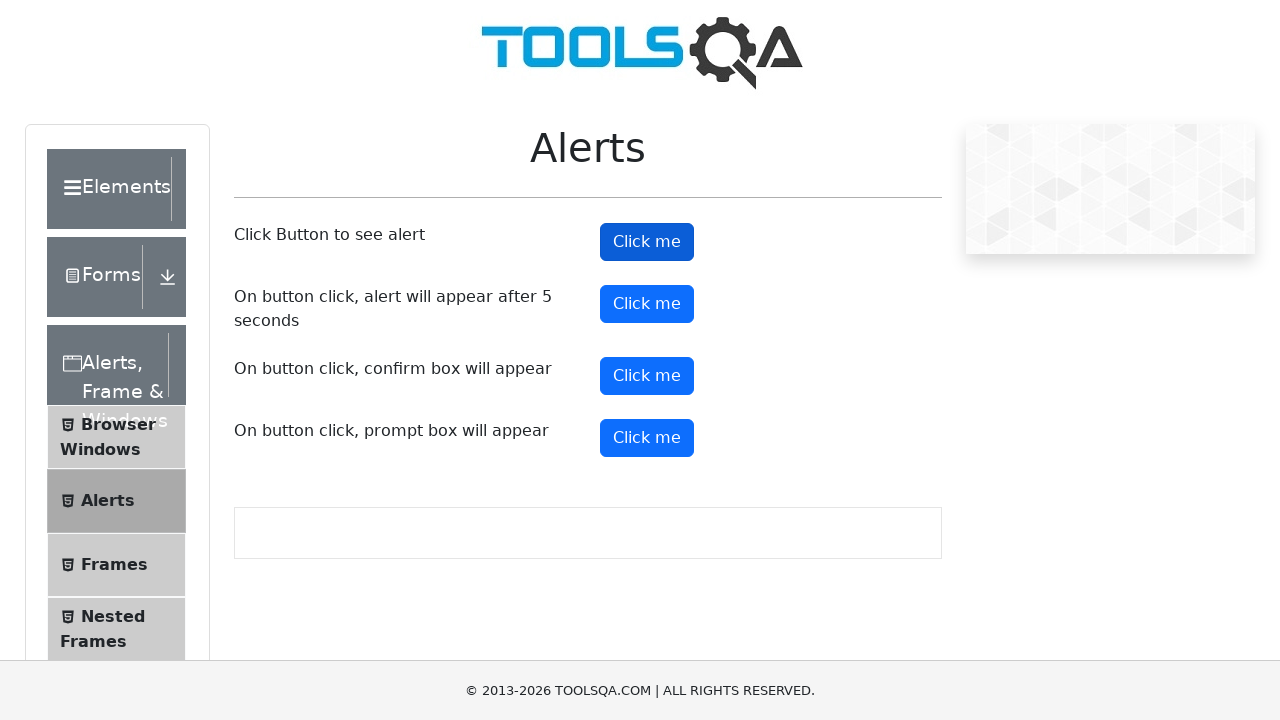